Navigates to GitHub's PHP trending repositories page and verifies that repository items are displayed

Starting URL: https://github.com/trending?l=php

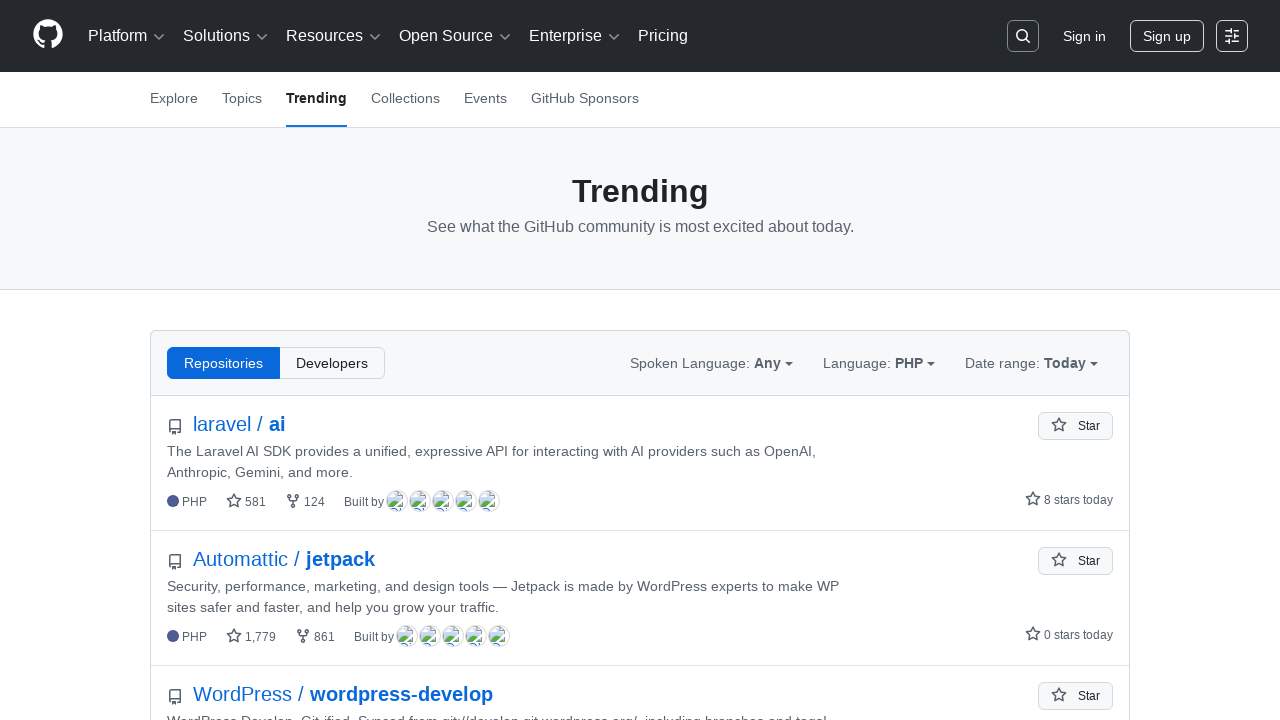

Navigated to GitHub PHP trending repositories page
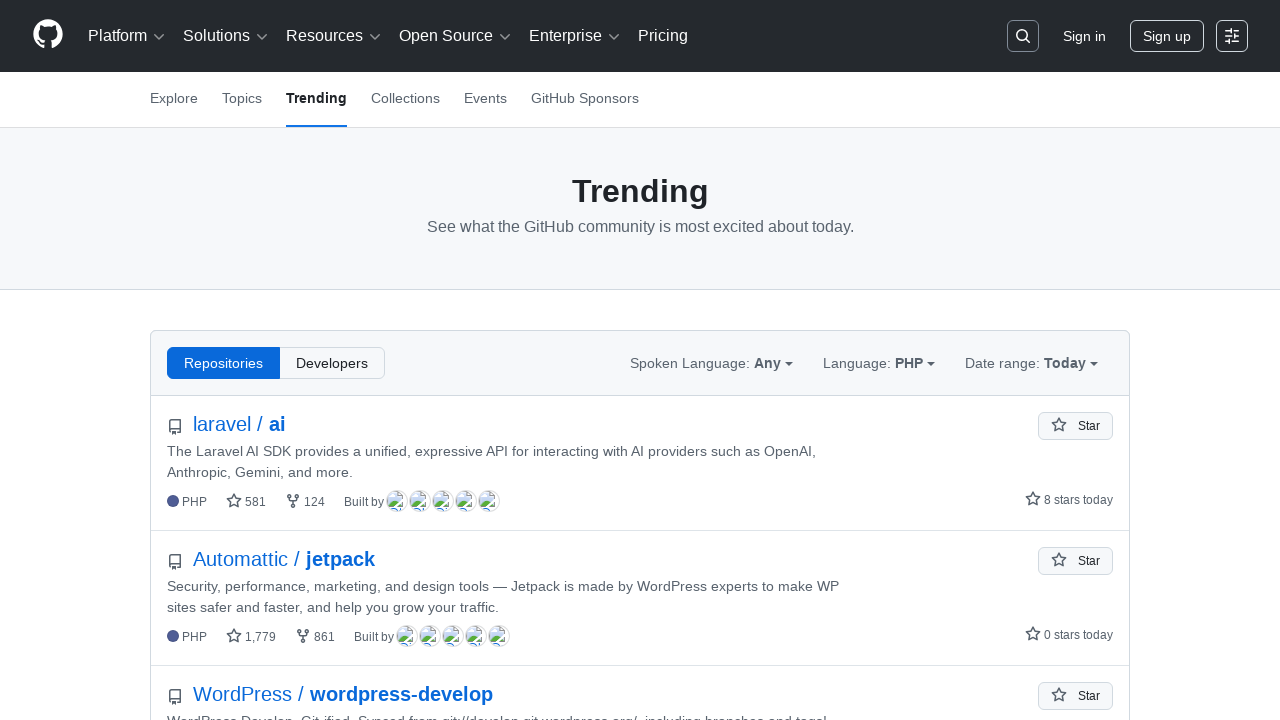

Repository list loaded
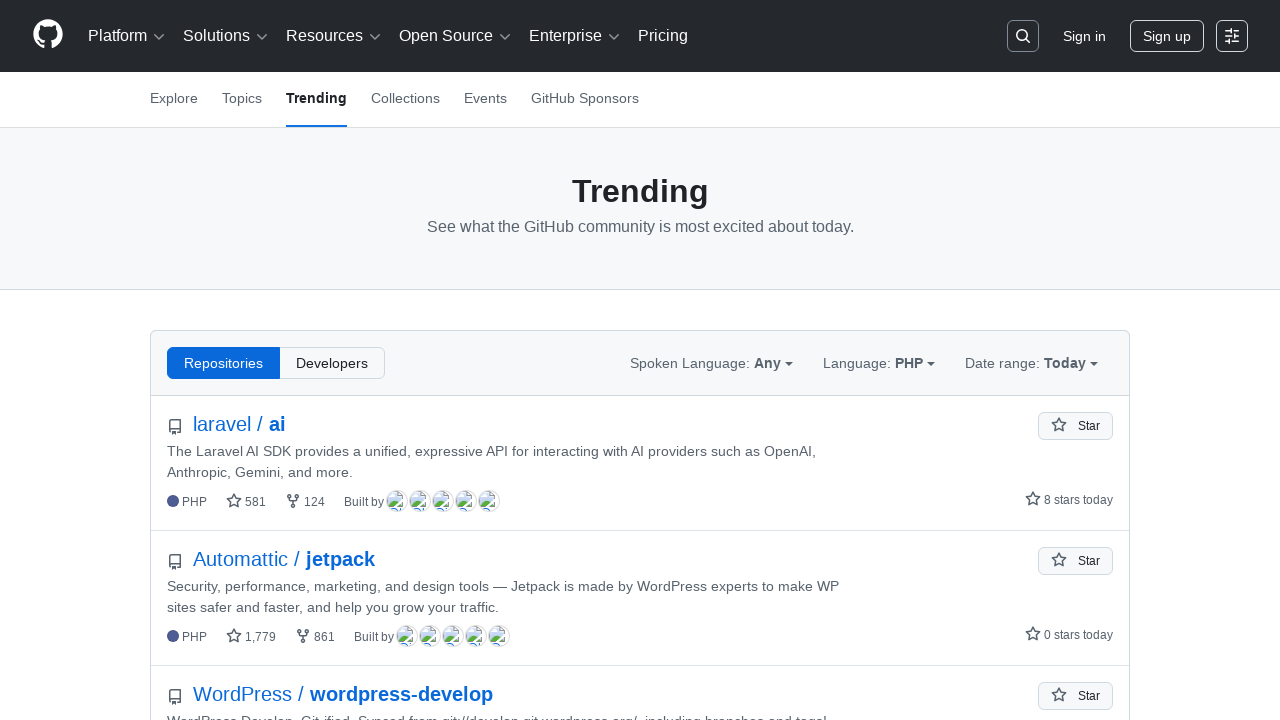

Located 22 repository items
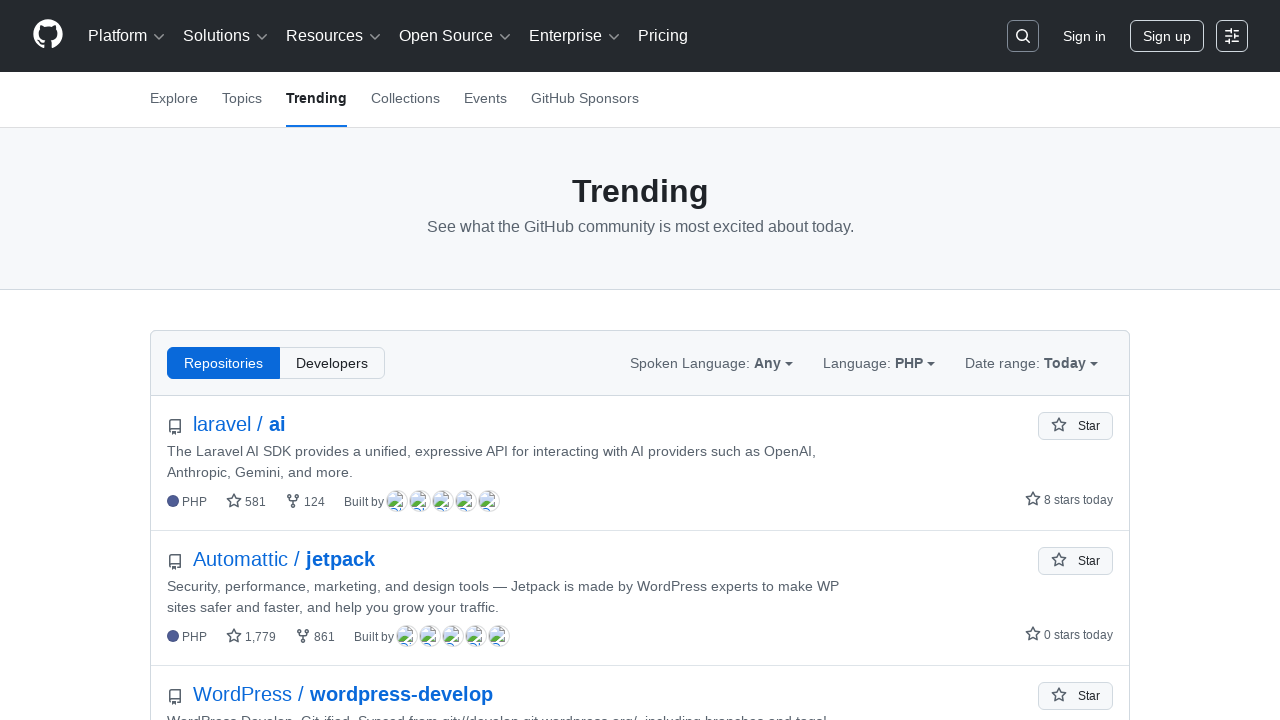

Verified that trending repositories are displayed on the page
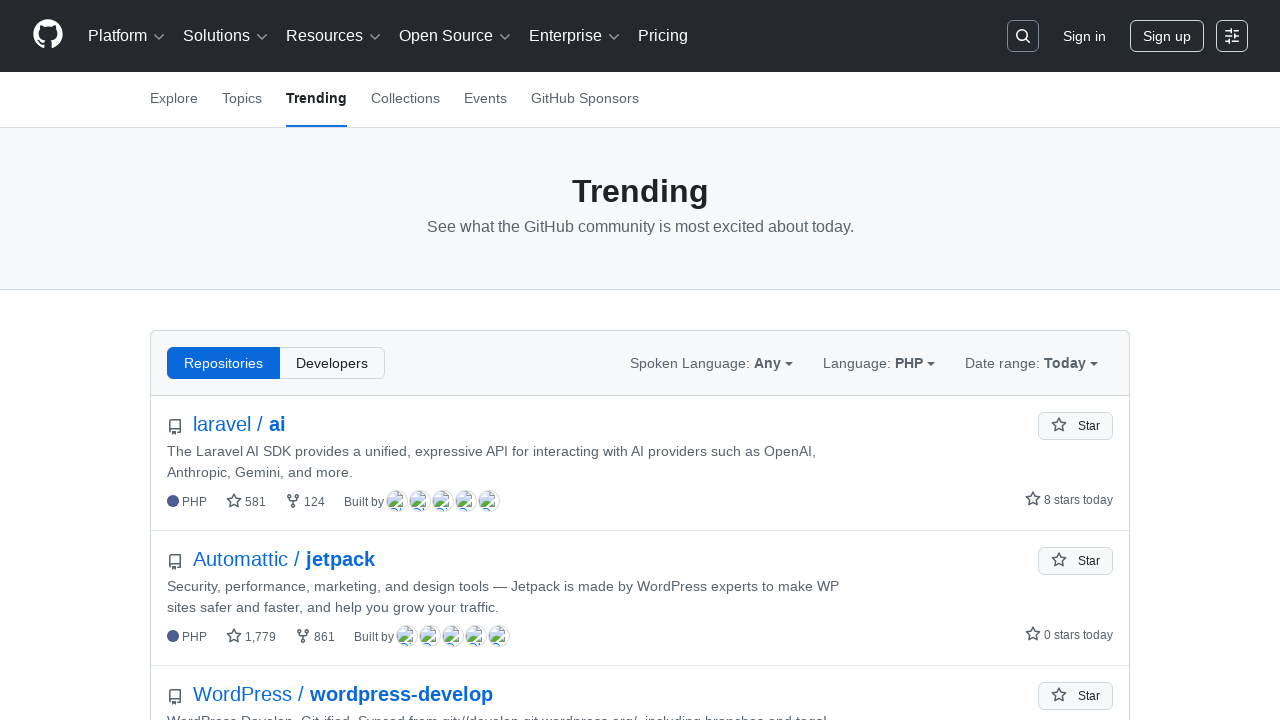

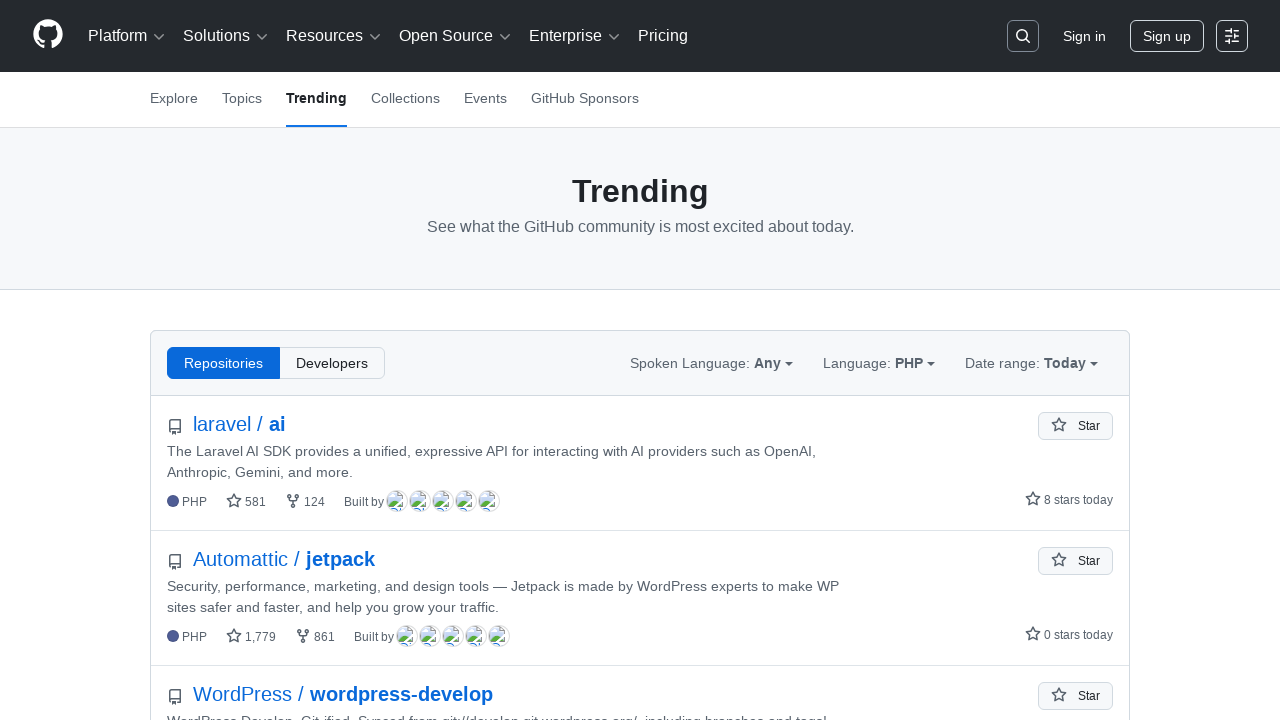